Tests that the Clear completed button displays the correct text after marking an item complete

Starting URL: https://demo.playwright.dev/todomvc

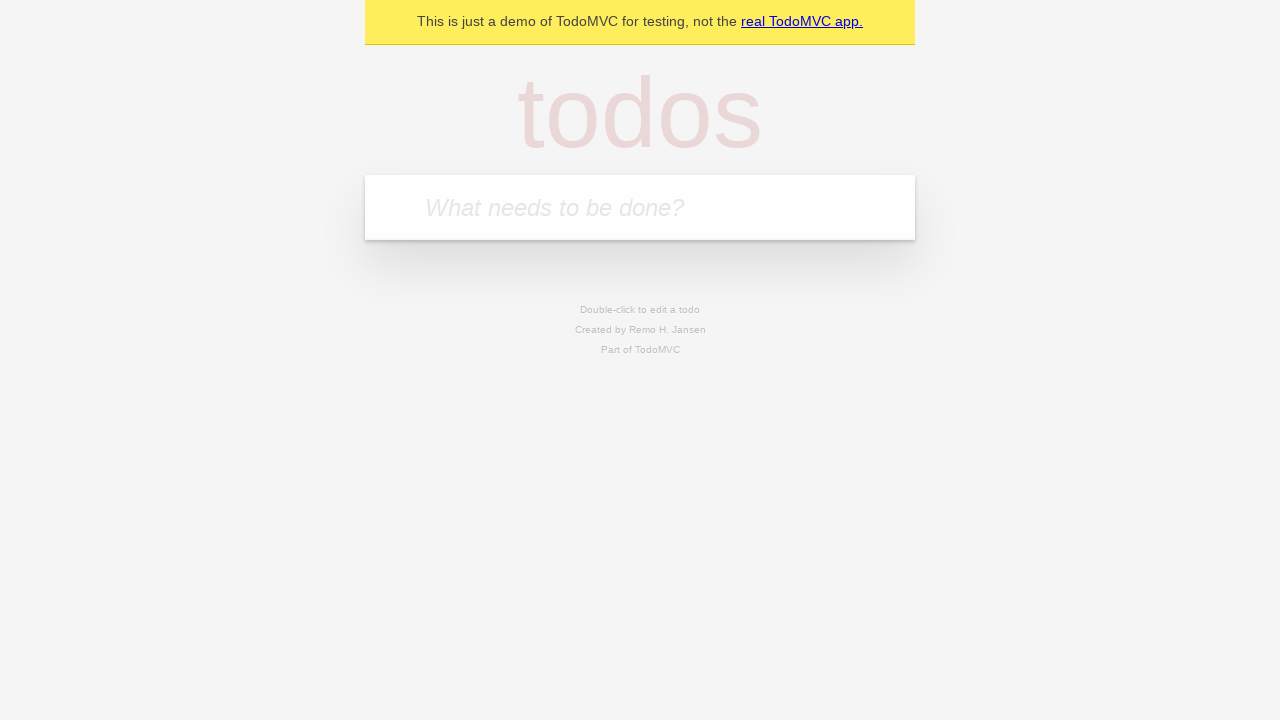

Filled new todo field with 'buy some cheese' on internal:attr=[placeholder="What needs to be done?"i]
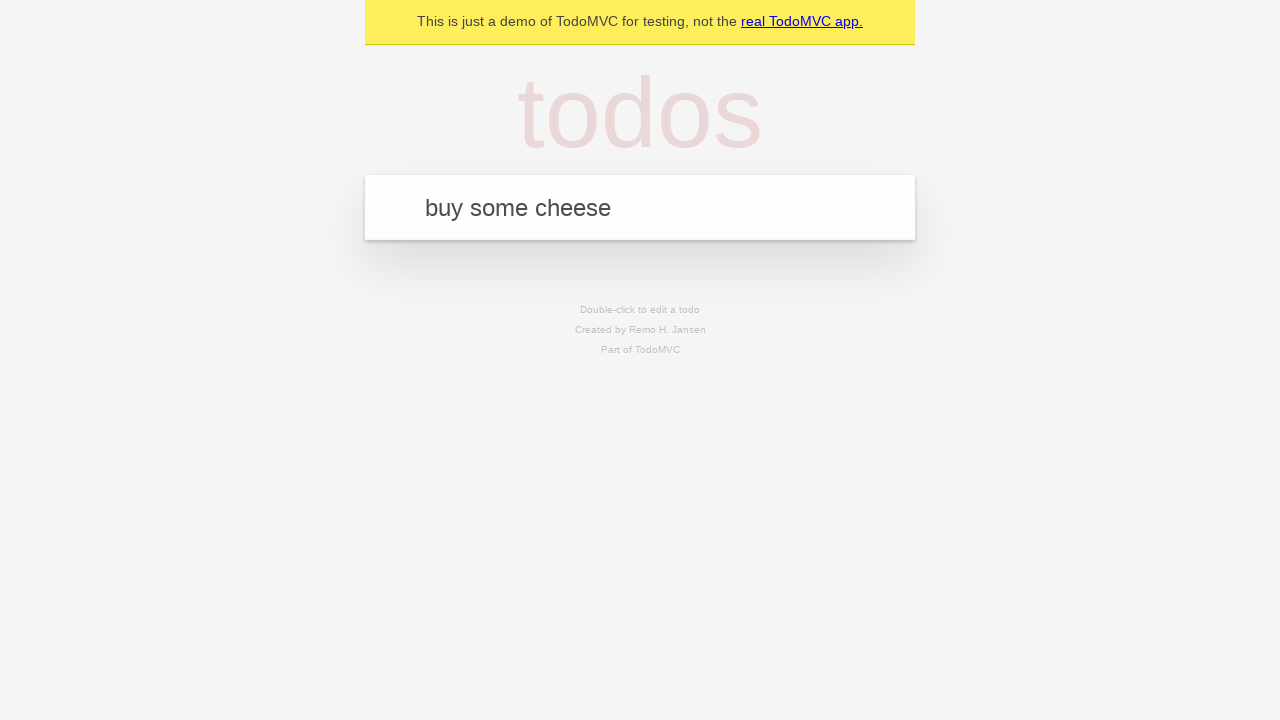

Pressed Enter to create todo 'buy some cheese' on internal:attr=[placeholder="What needs to be done?"i]
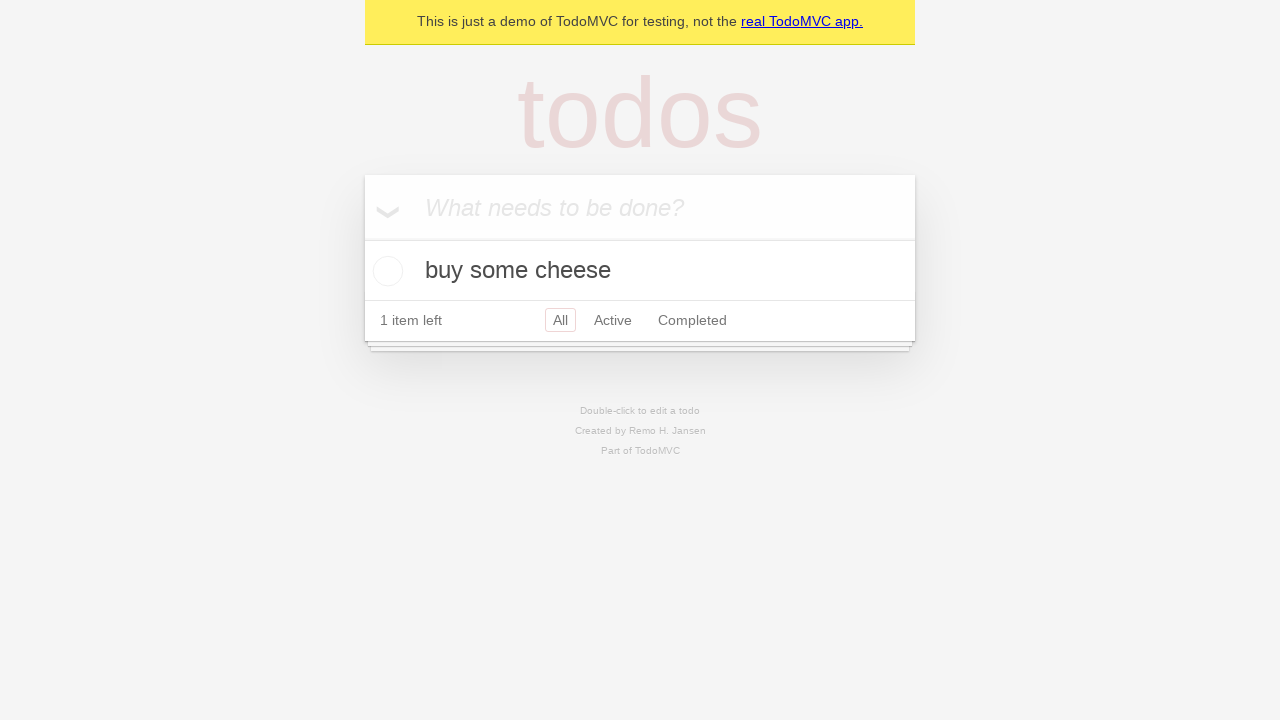

Filled new todo field with 'feed the cat' on internal:attr=[placeholder="What needs to be done?"i]
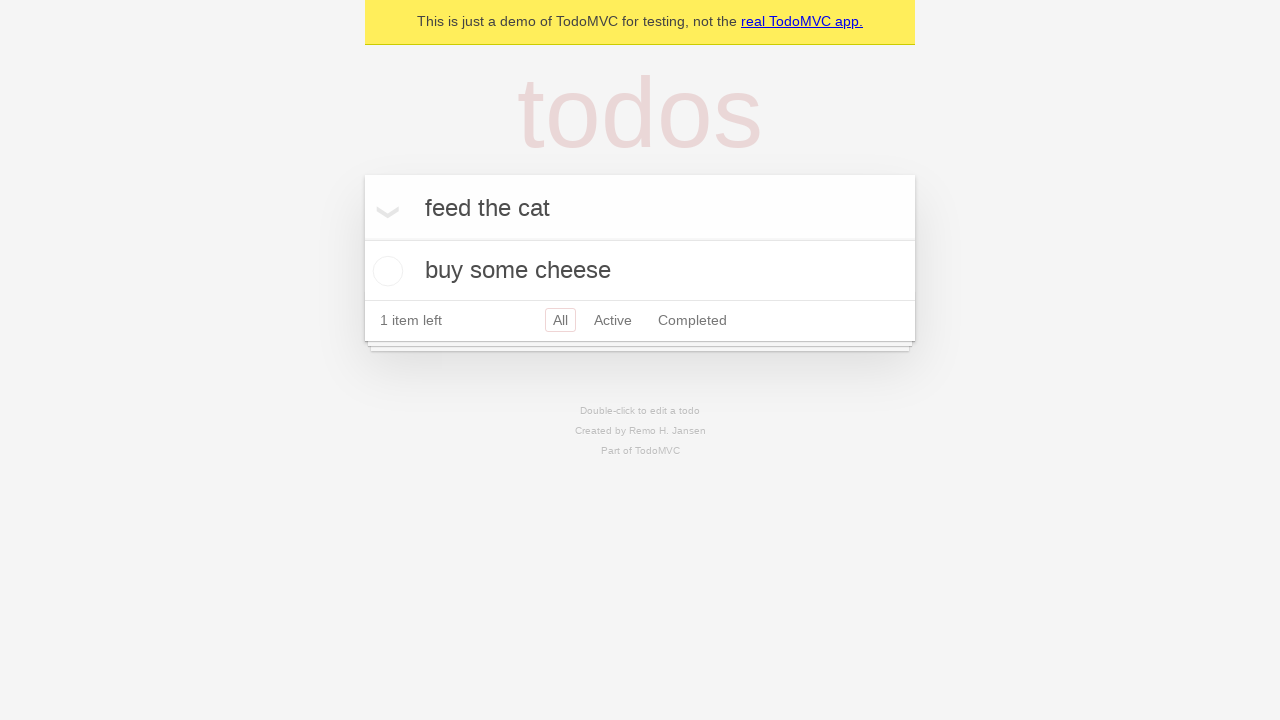

Pressed Enter to create todo 'feed the cat' on internal:attr=[placeholder="What needs to be done?"i]
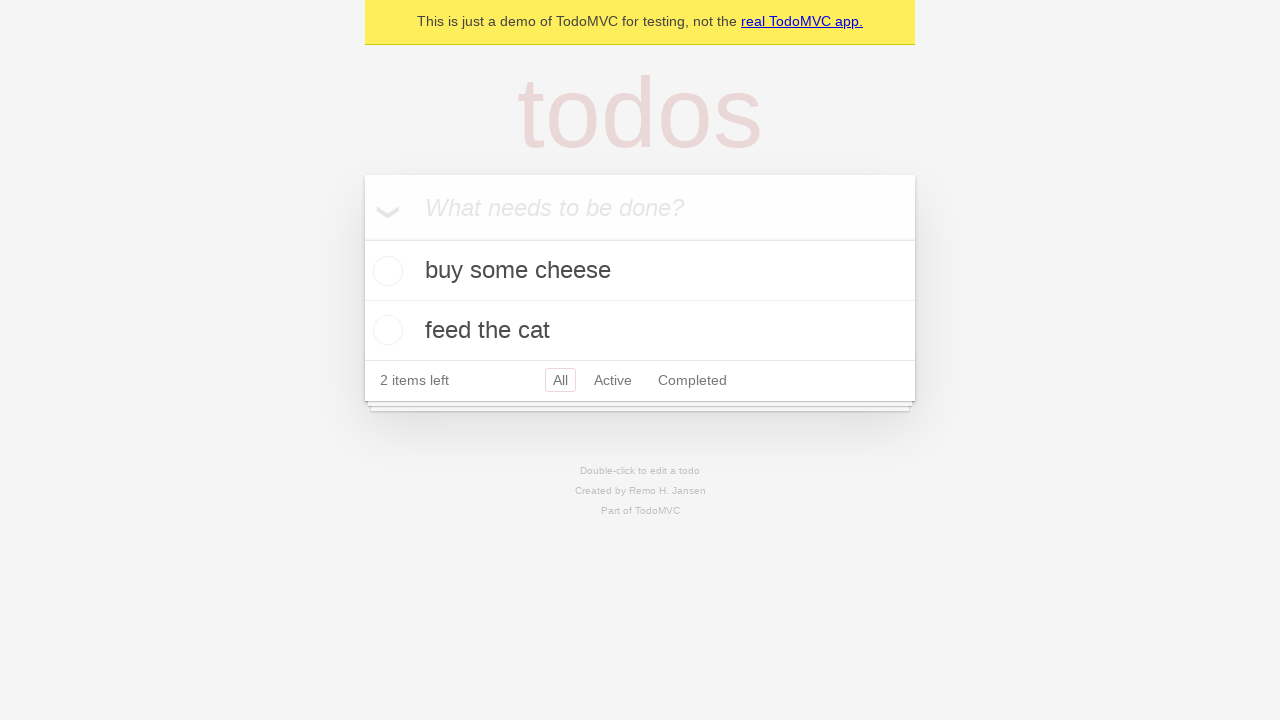

Filled new todo field with 'book a doctors appointment' on internal:attr=[placeholder="What needs to be done?"i]
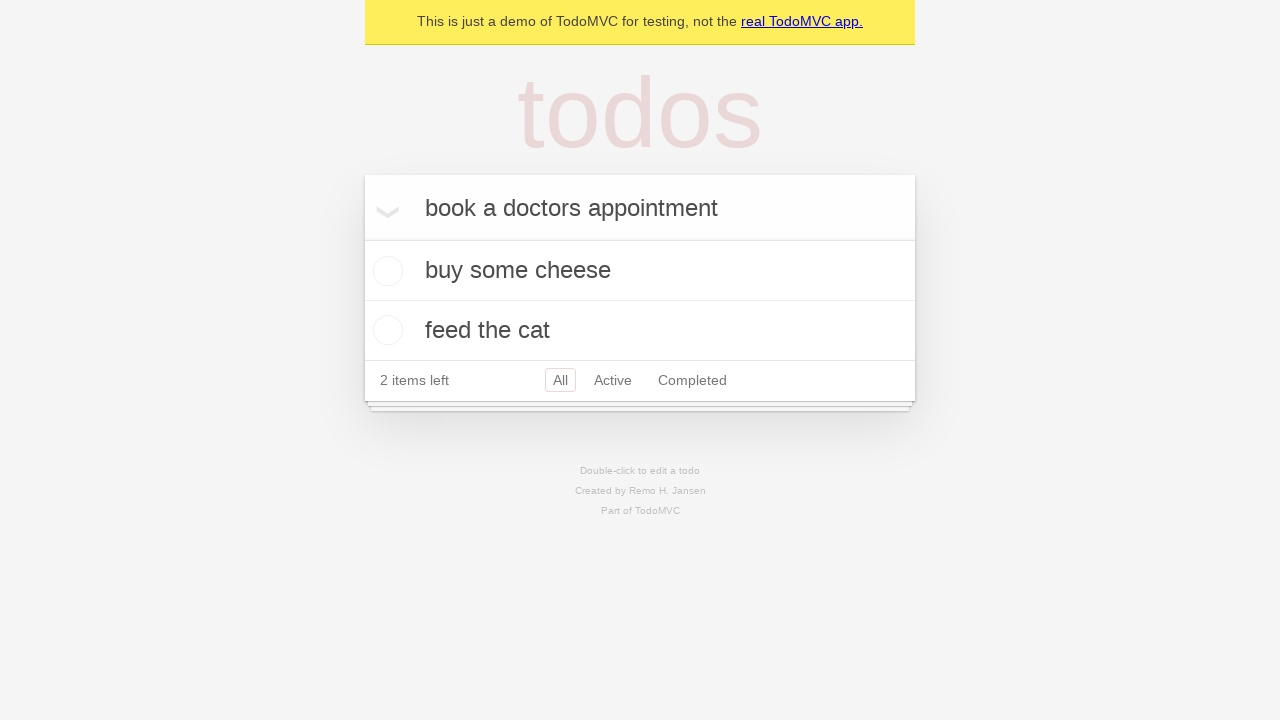

Pressed Enter to create todo 'book a doctors appointment' on internal:attr=[placeholder="What needs to be done?"i]
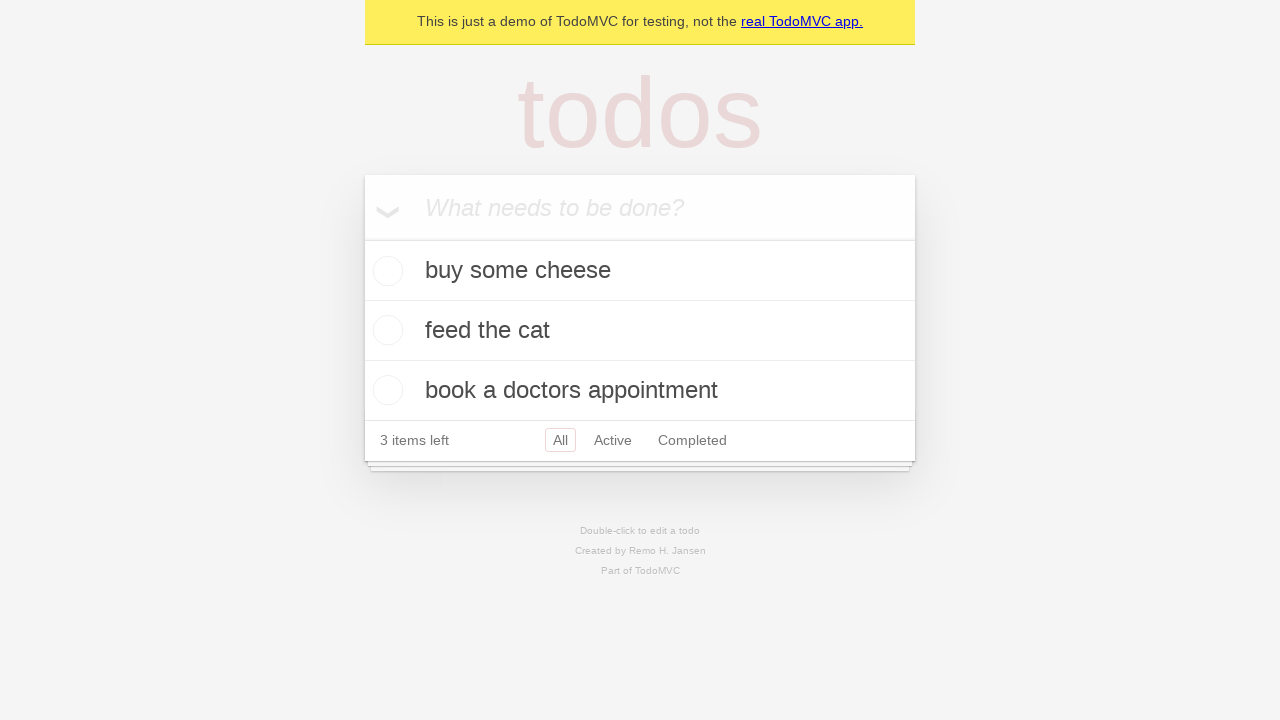

Waited for all 3 todo items to load in the DOM
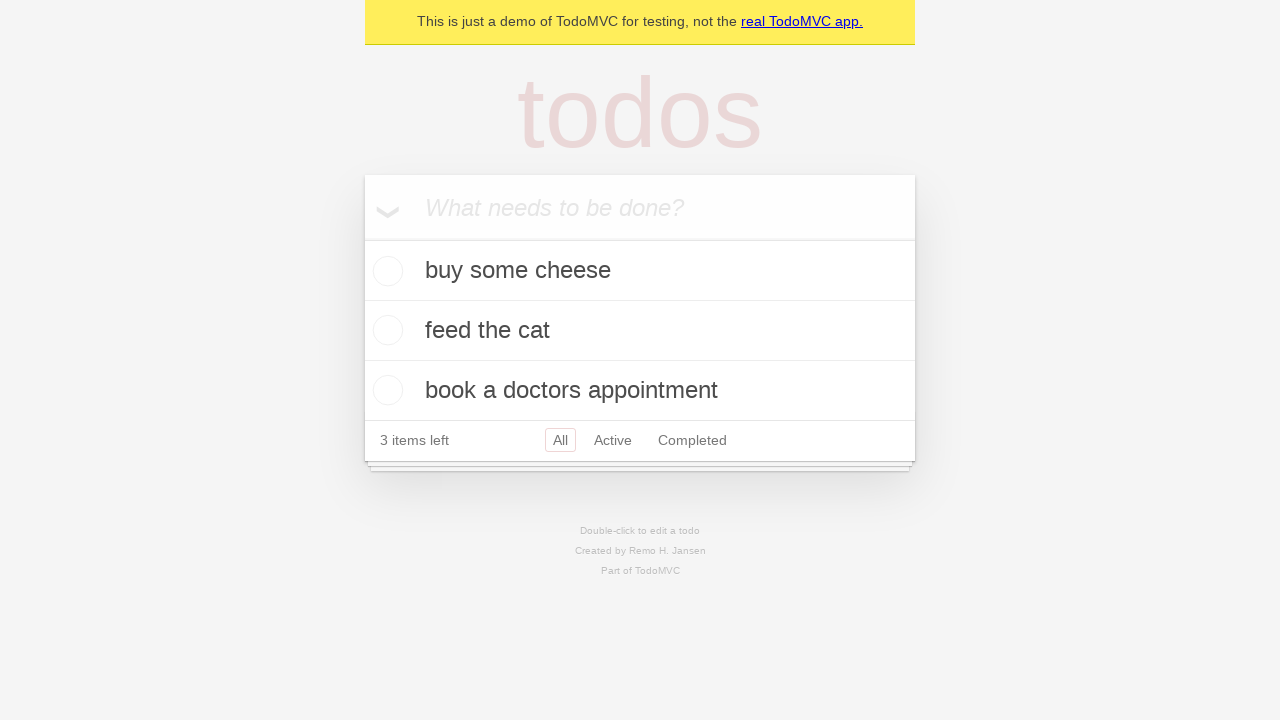

Marked the first todo item as complete at (385, 271) on .todo-list li .toggle >> nth=0
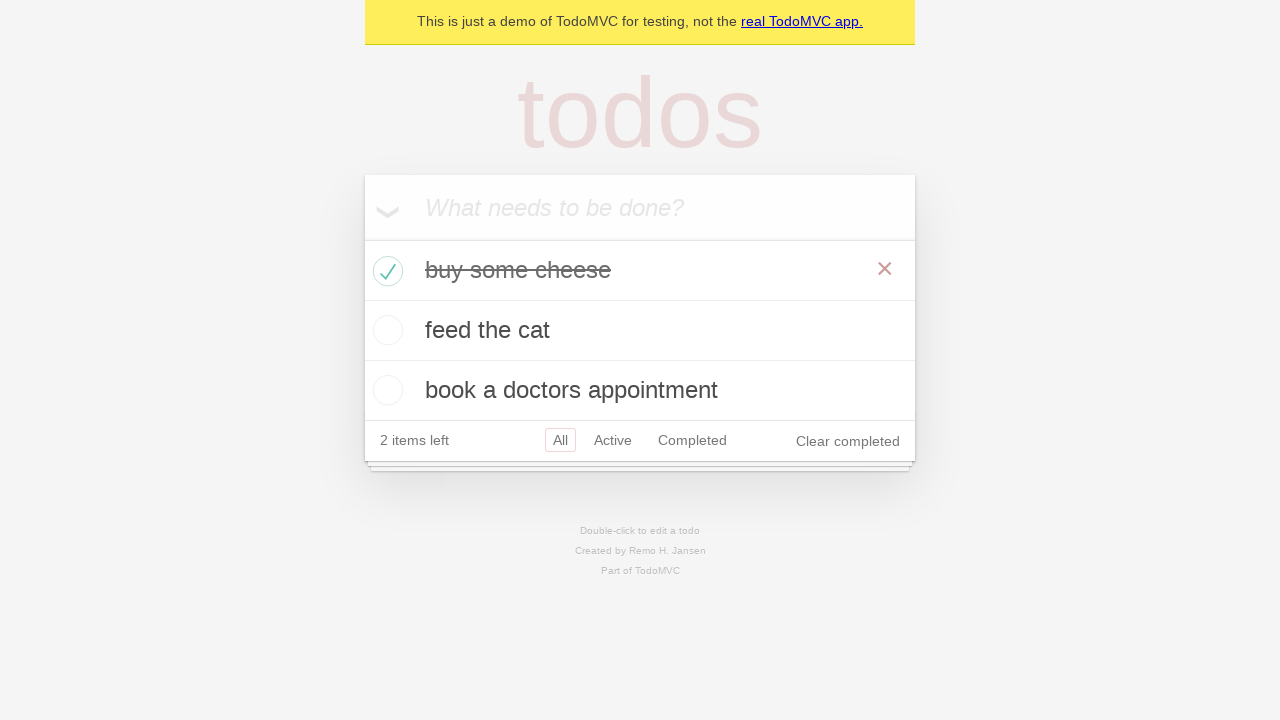

Clear completed button is now visible after marking item complete
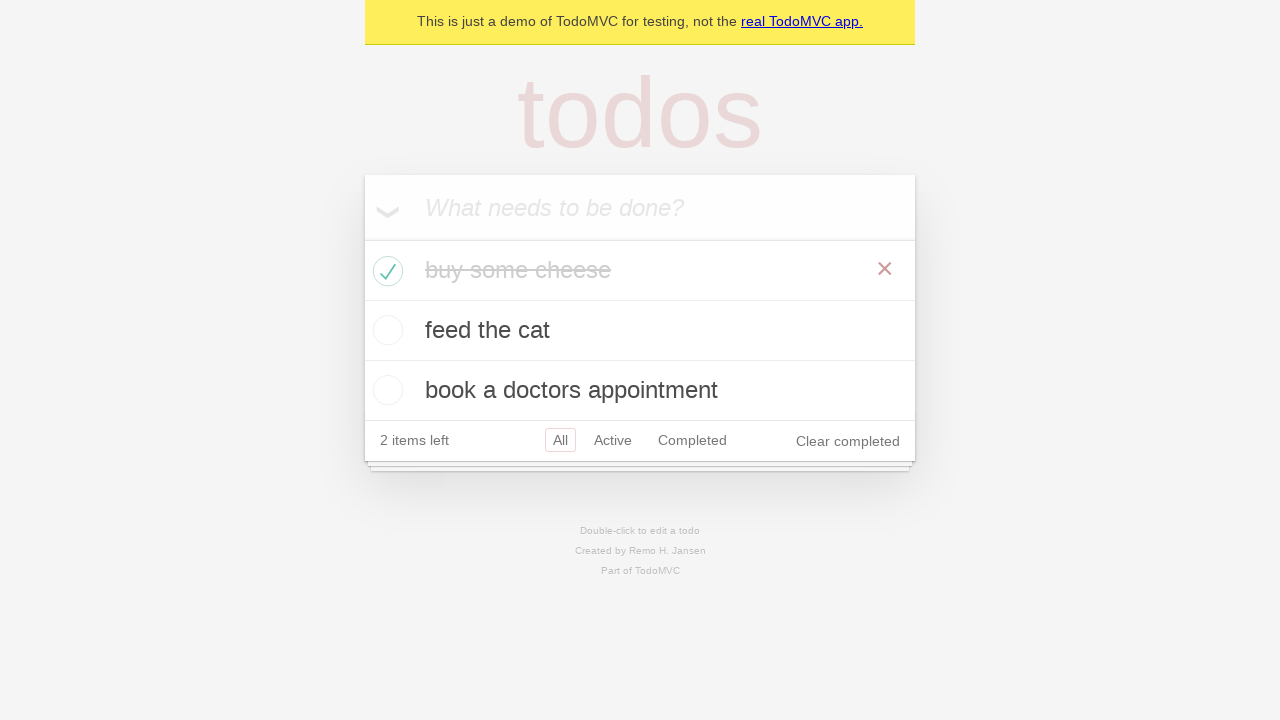

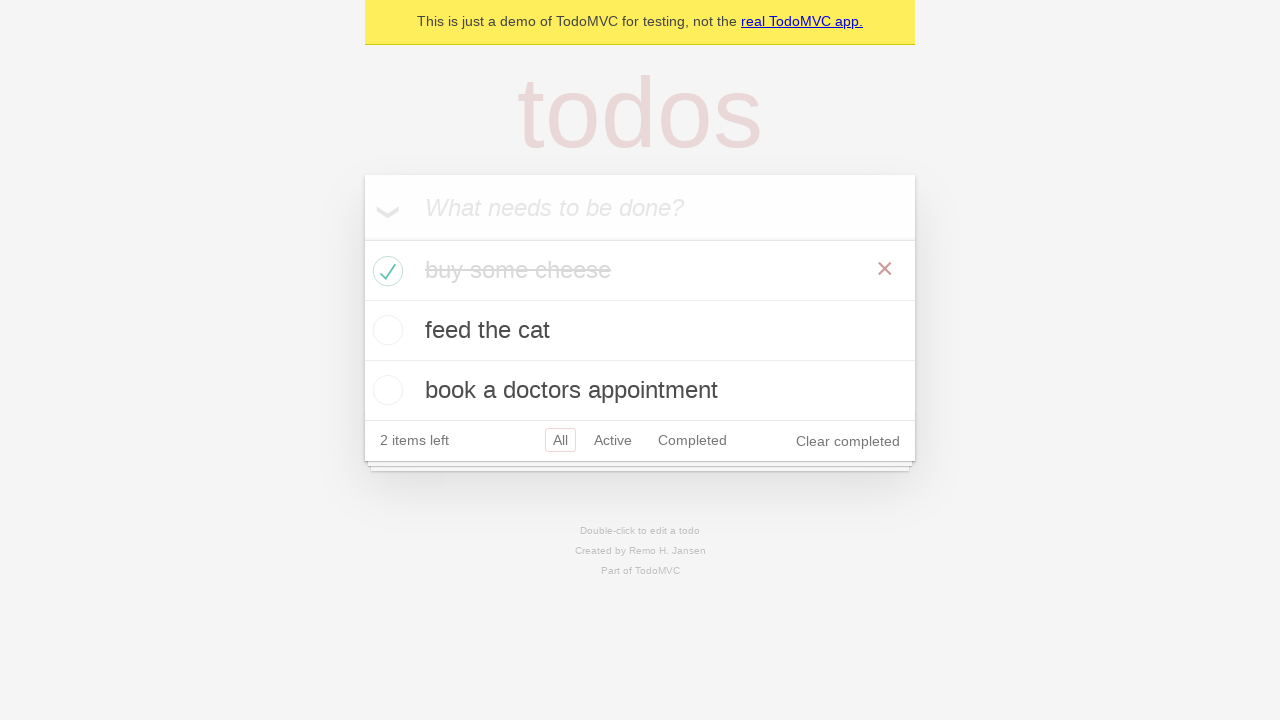